Tests dropdown selection functionality by selecting year, month, and day from different dropdown menus using various selection methods

Starting URL: https://testcenter.techproeducation.com/index.php?page=dropdown

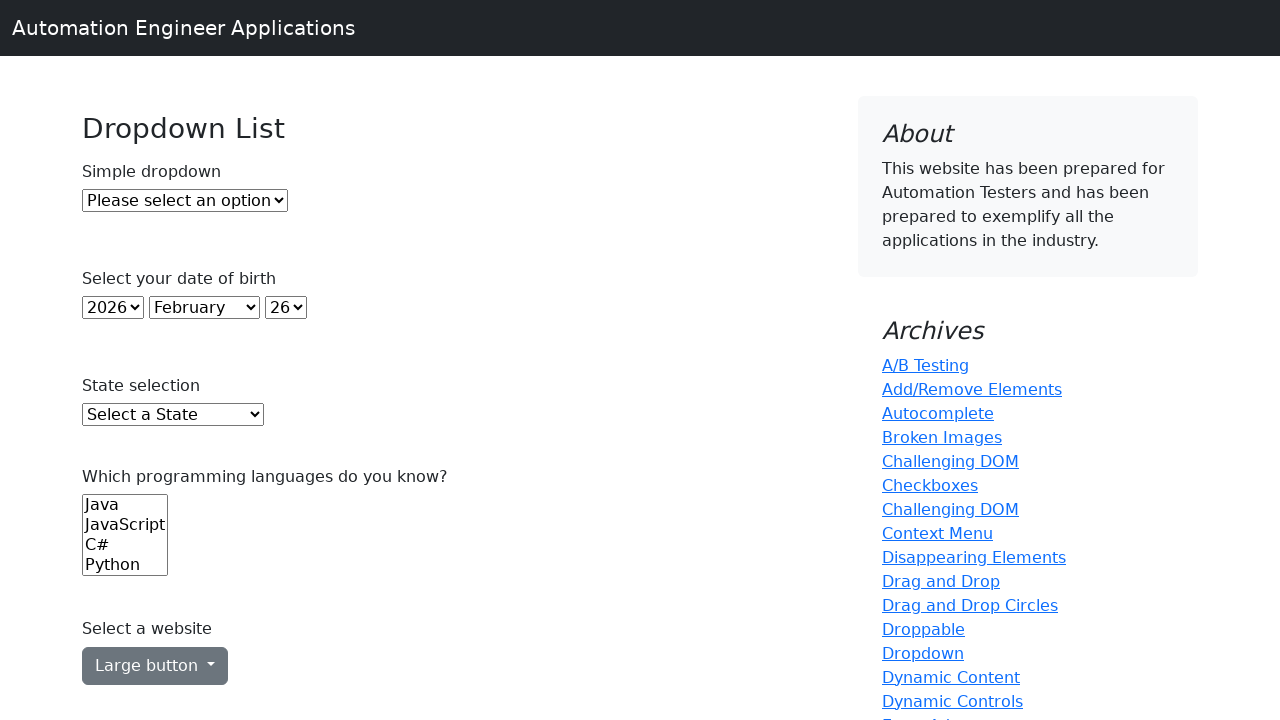

Selected year 2016 from year dropdown by value on #year
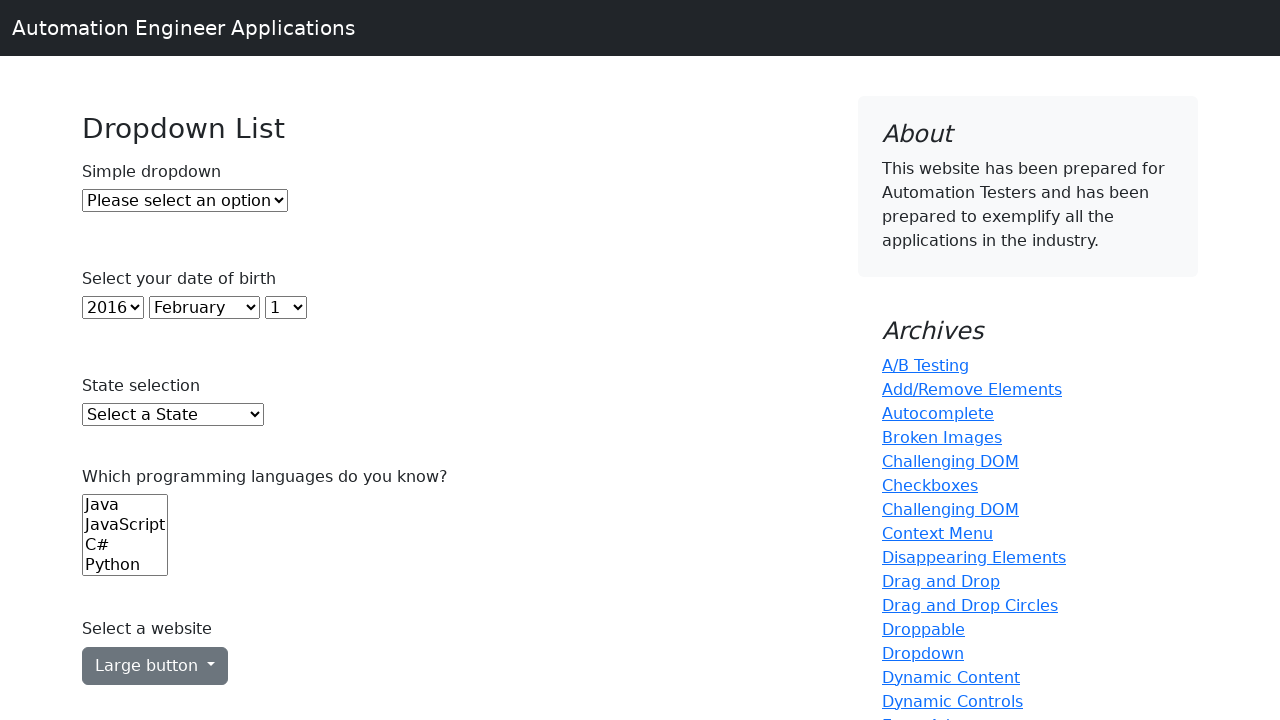

Selected April from month dropdown by visible text on #month
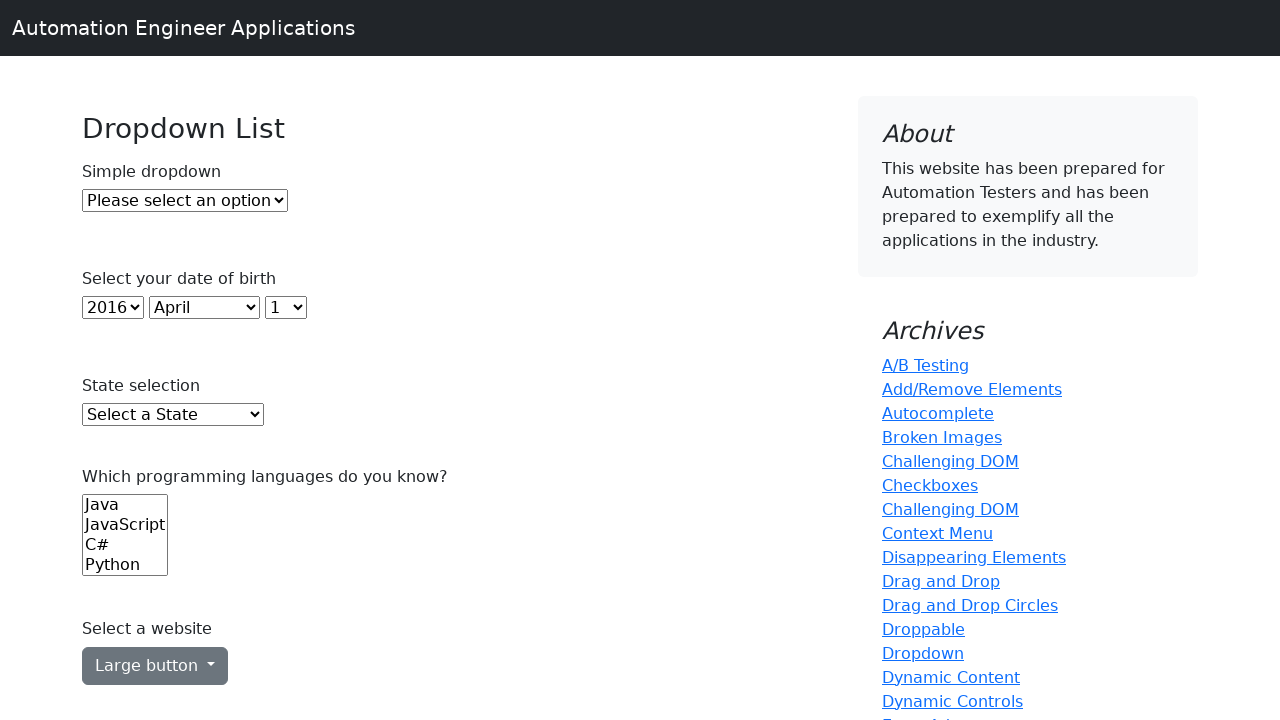

Selected 4th day from day dropdown by index 3 on #day
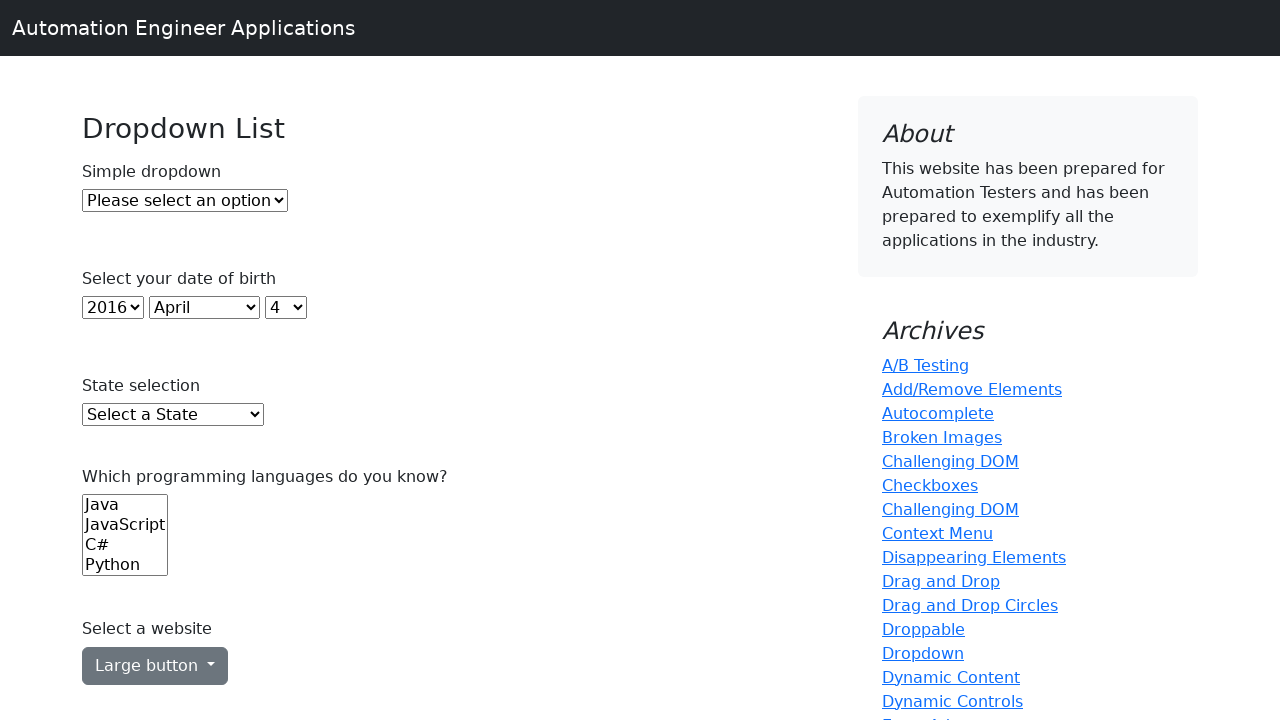

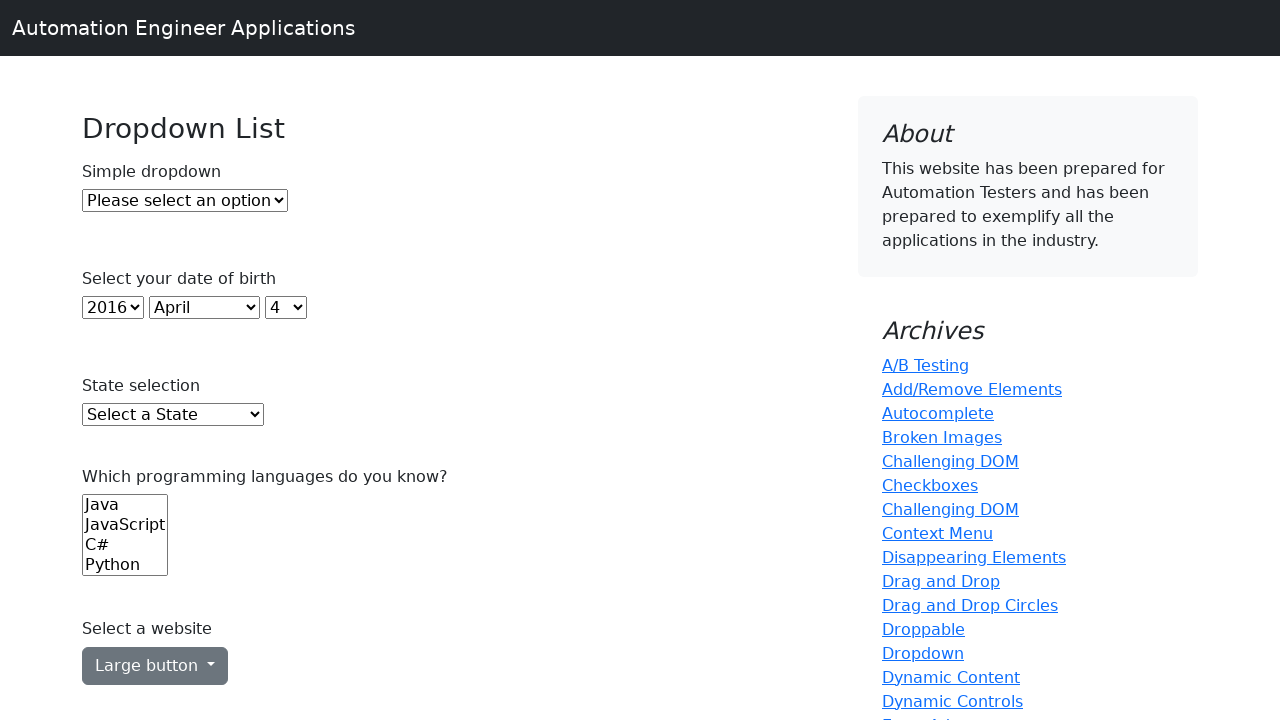